Tests the book favoriting functionality by clicking a book title, marking it with a heart, verifying it appears in "Mina böcker" (My books), then unmarking it and verifying it's removed from favorites

Starting URL: https://tap-ht24-testverktyg.github.io/exam-template/

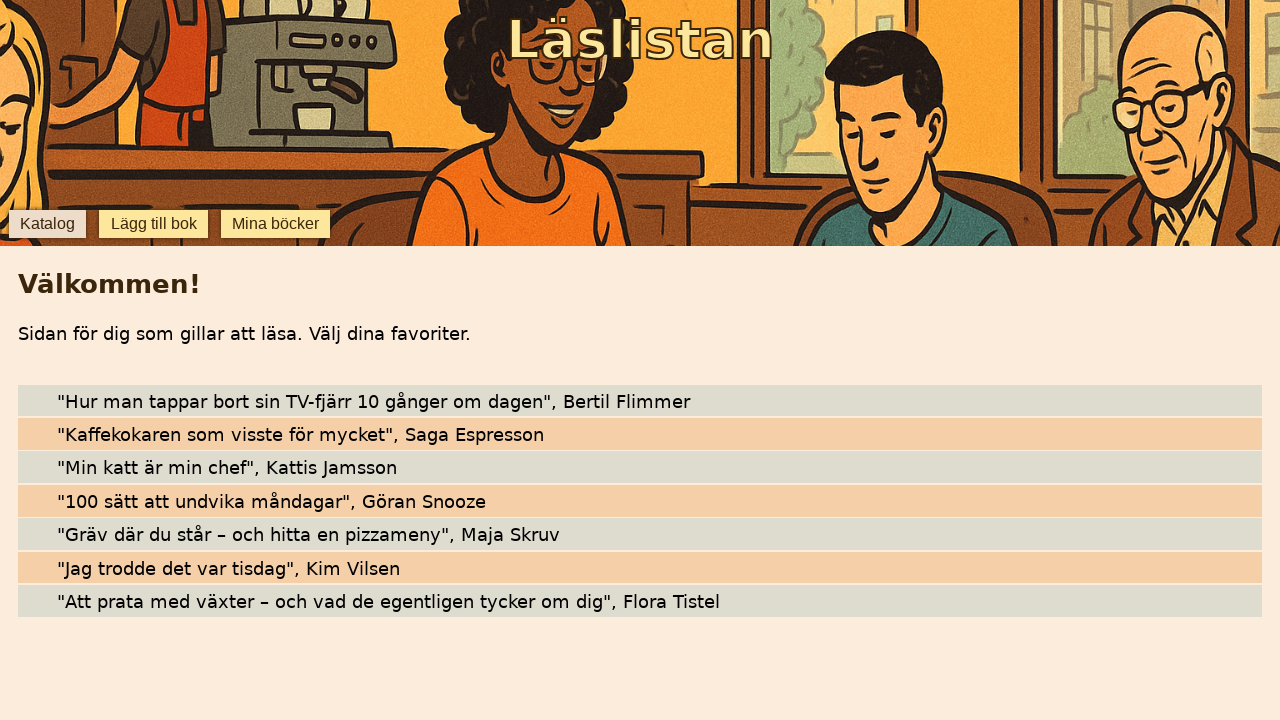

Clicked on book title 'Kaffekokaren som visste för mycket' in catalog at (640, 434) on internal:text="Kaffekokaren som visste f\u00f6r mycket"i
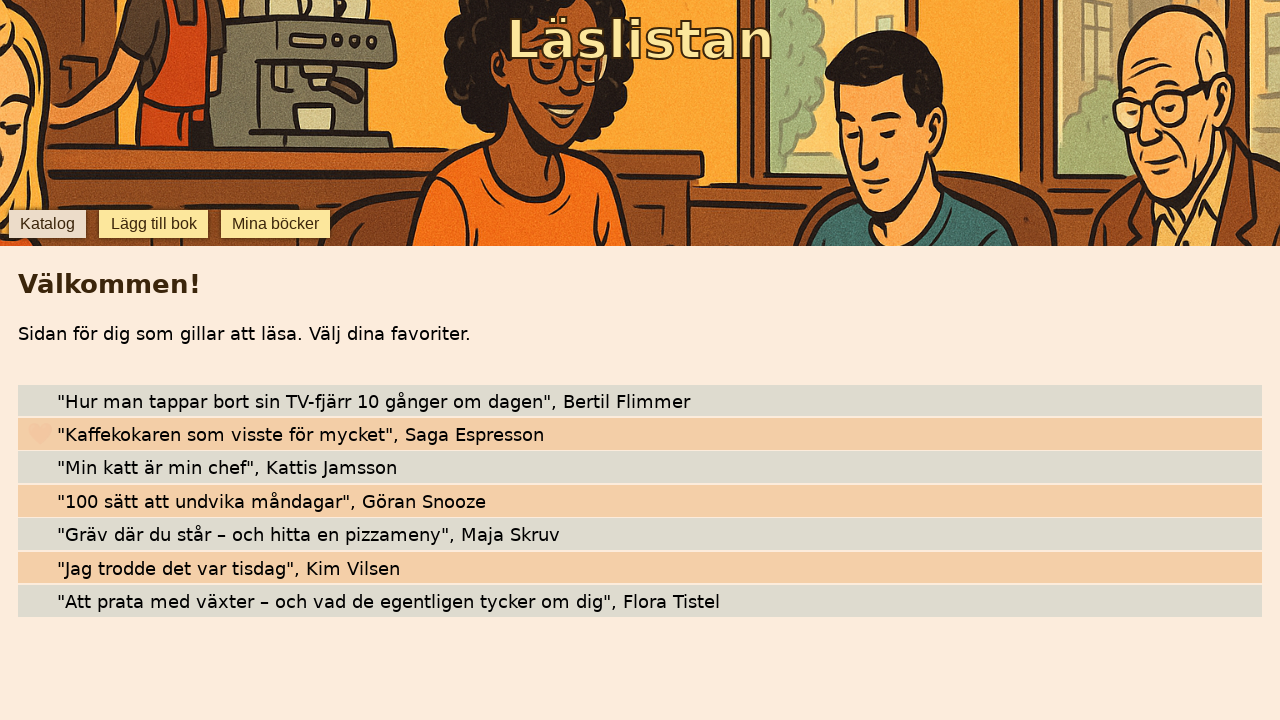

Located the heart/star button for the book
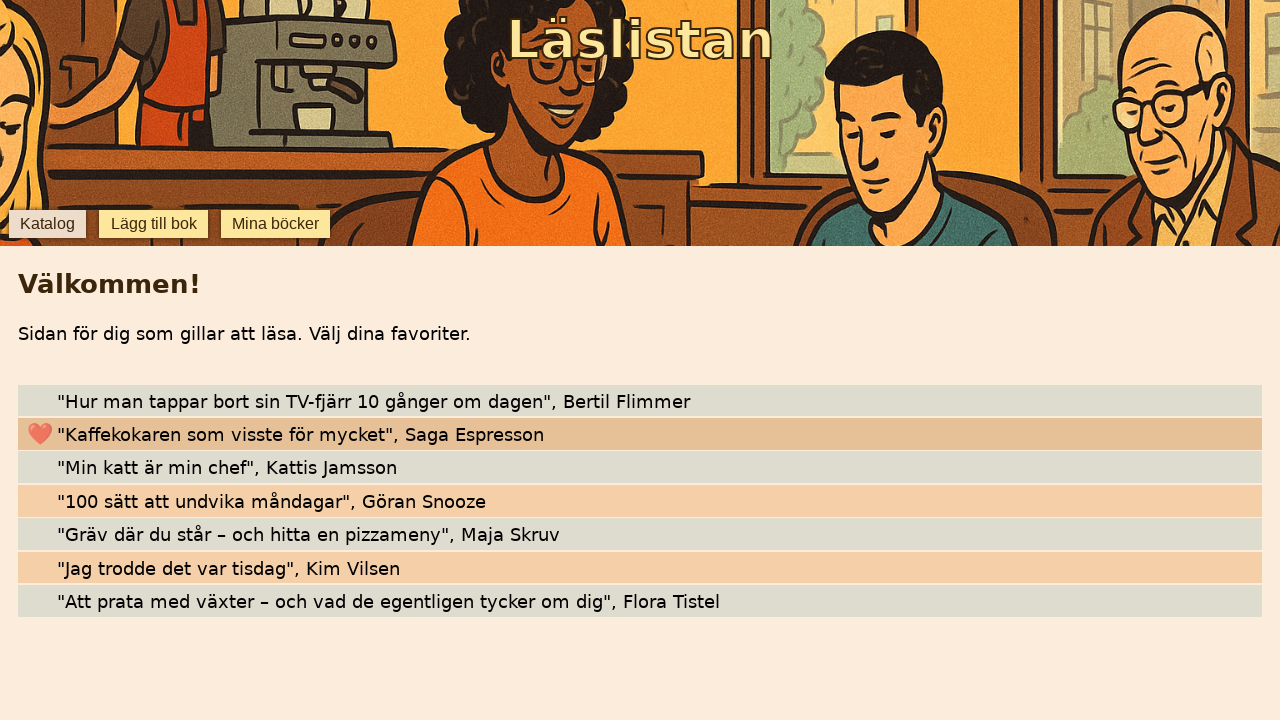

Verified heart button has 'star' class
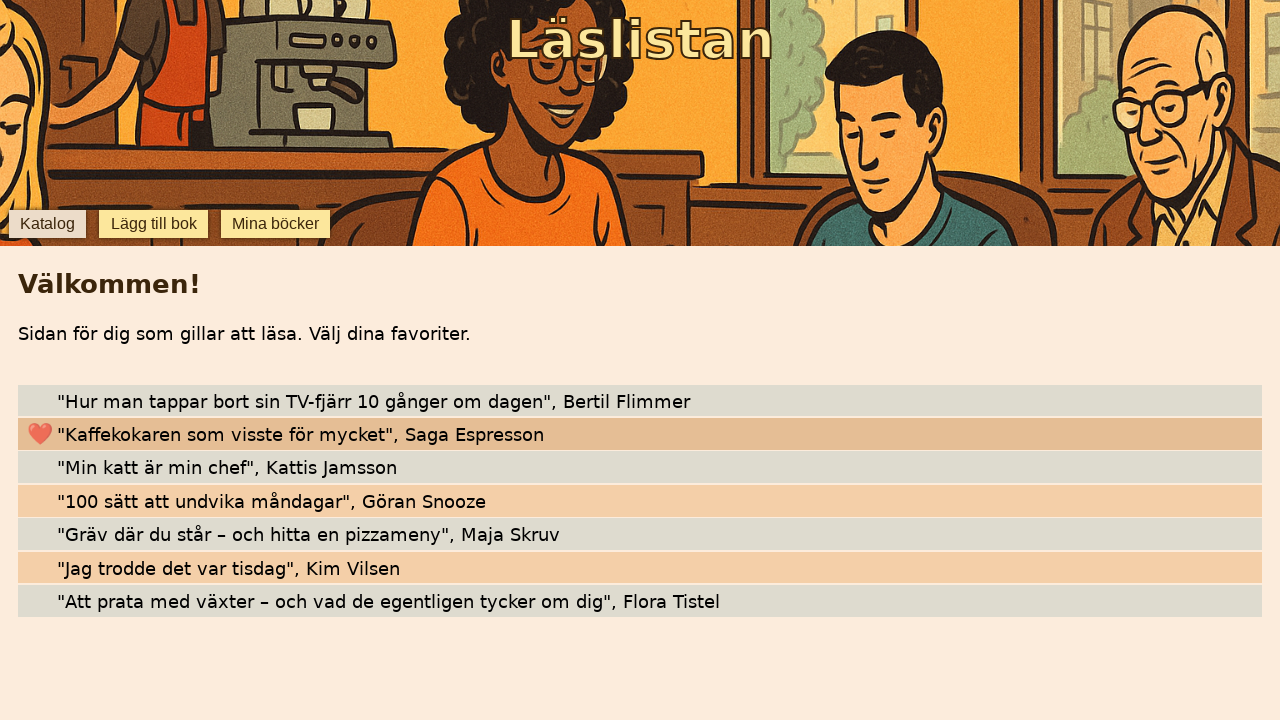

Verified heart button does not have 'star selected' class (unfavorited state)
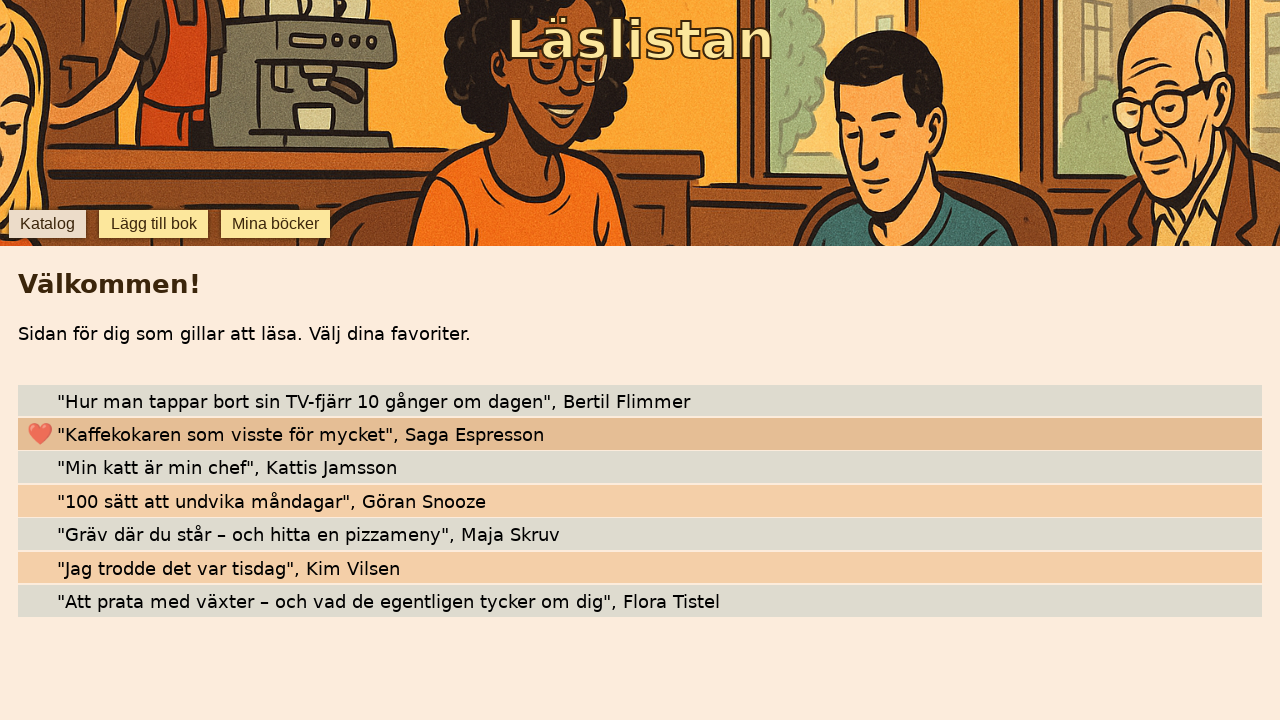

Clicked heart button to mark book as favorite at (40, 434) on internal:testid=[data-testid="star-Kaffekokaren som visste för mycket"s]
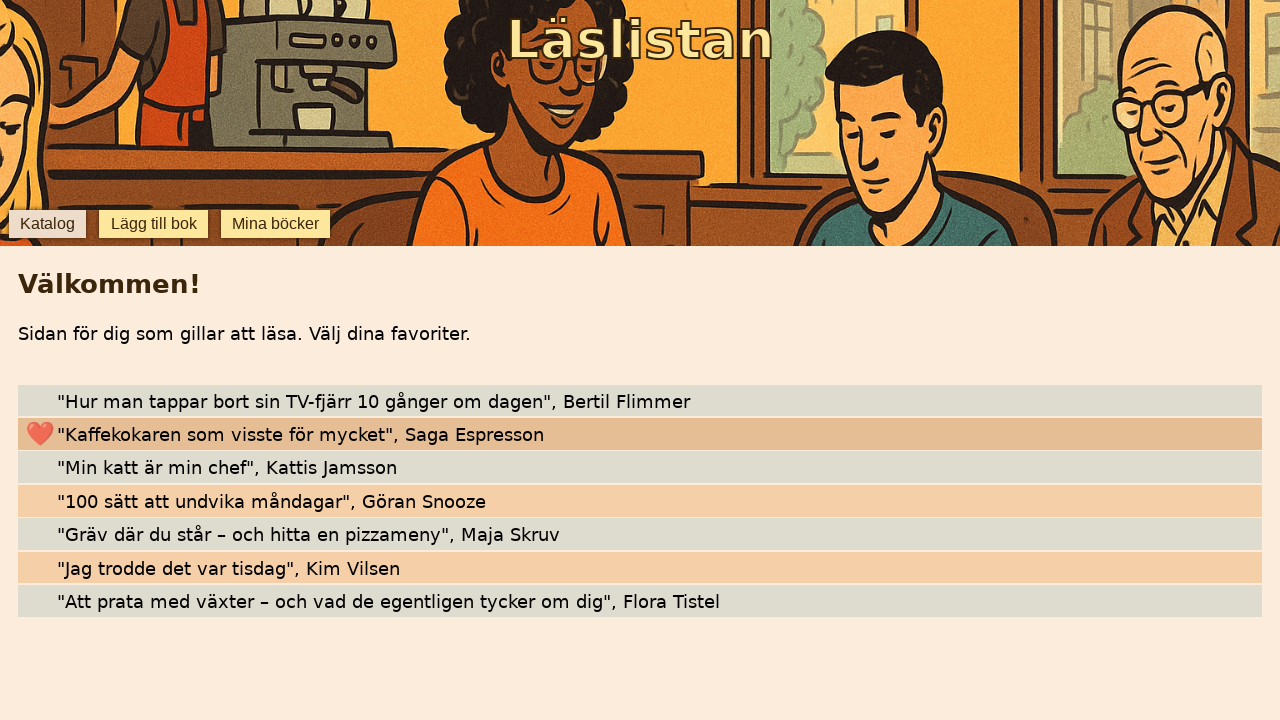

Verified heart button now has 'star selected' class (favorited state)
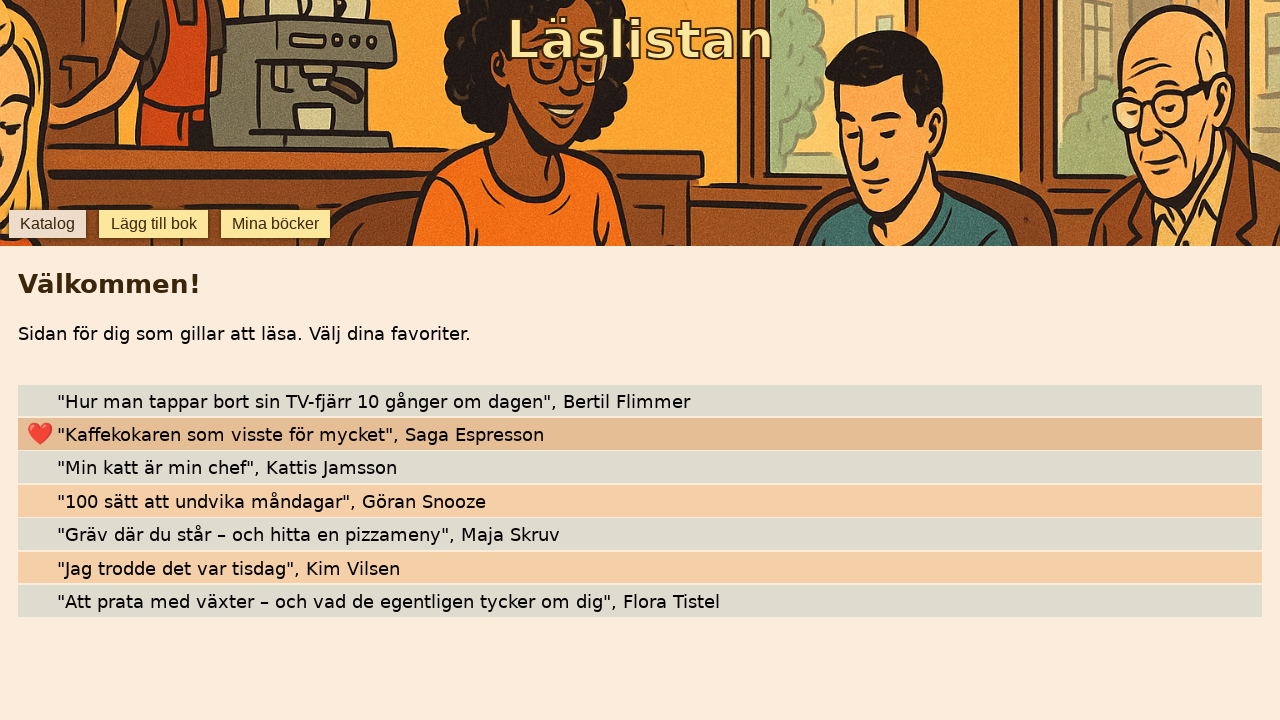

Verified heart button is visible
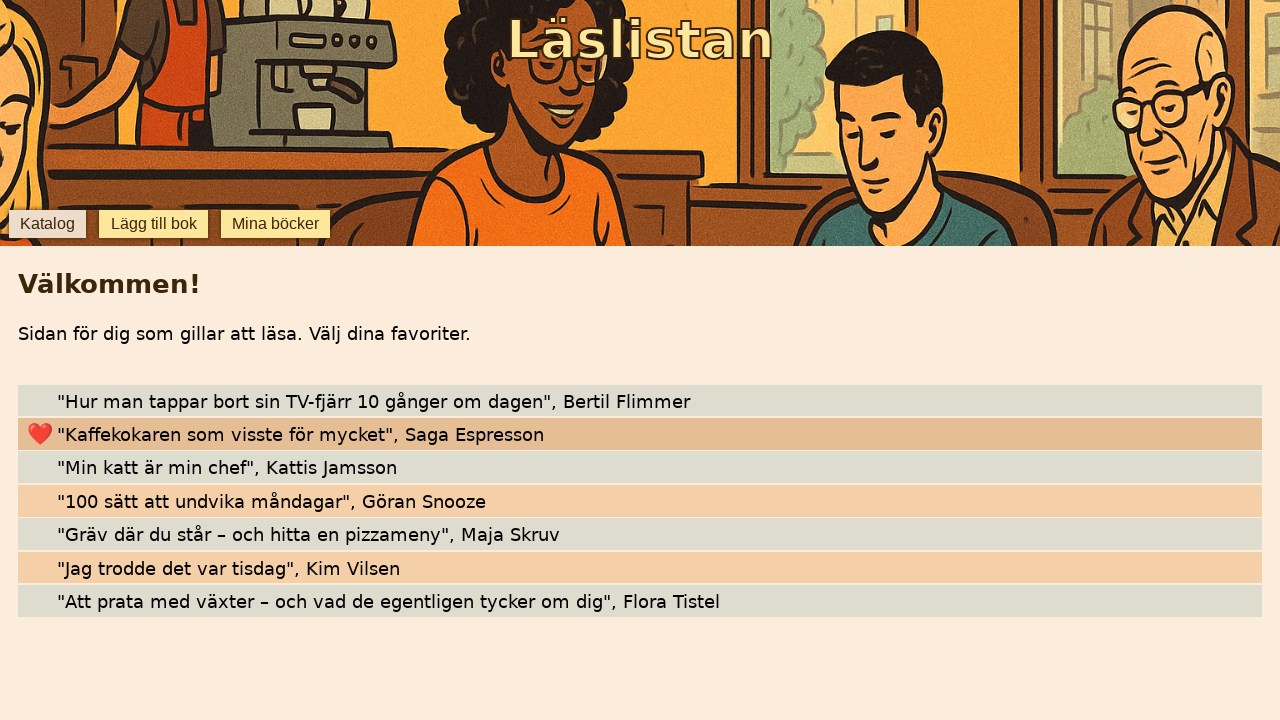

Navigated to 'Mina böcker' (My books) section at (276, 224) on internal:role=button[name="Mina böcker"i]
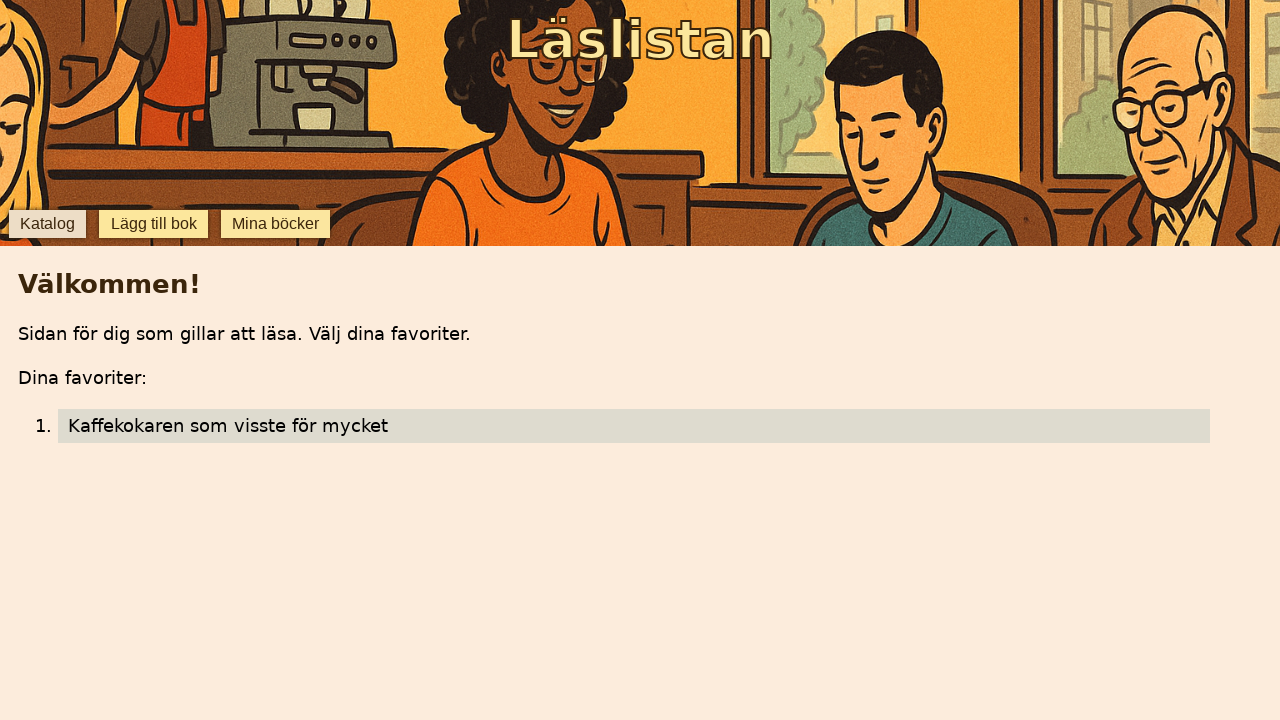

Verified 'Dina favoriter:' (Your favorites) section is visible
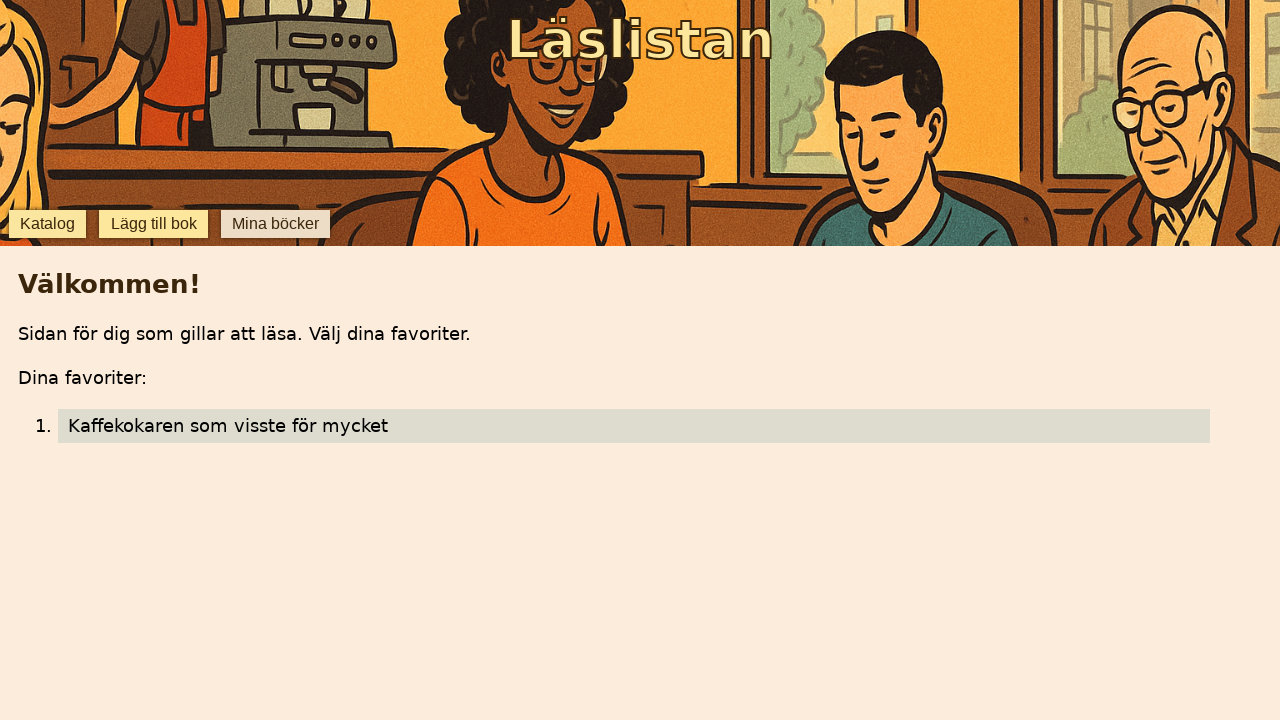

Verified favorited book 'Kaffekokaren som visste för mycket' appears in My books
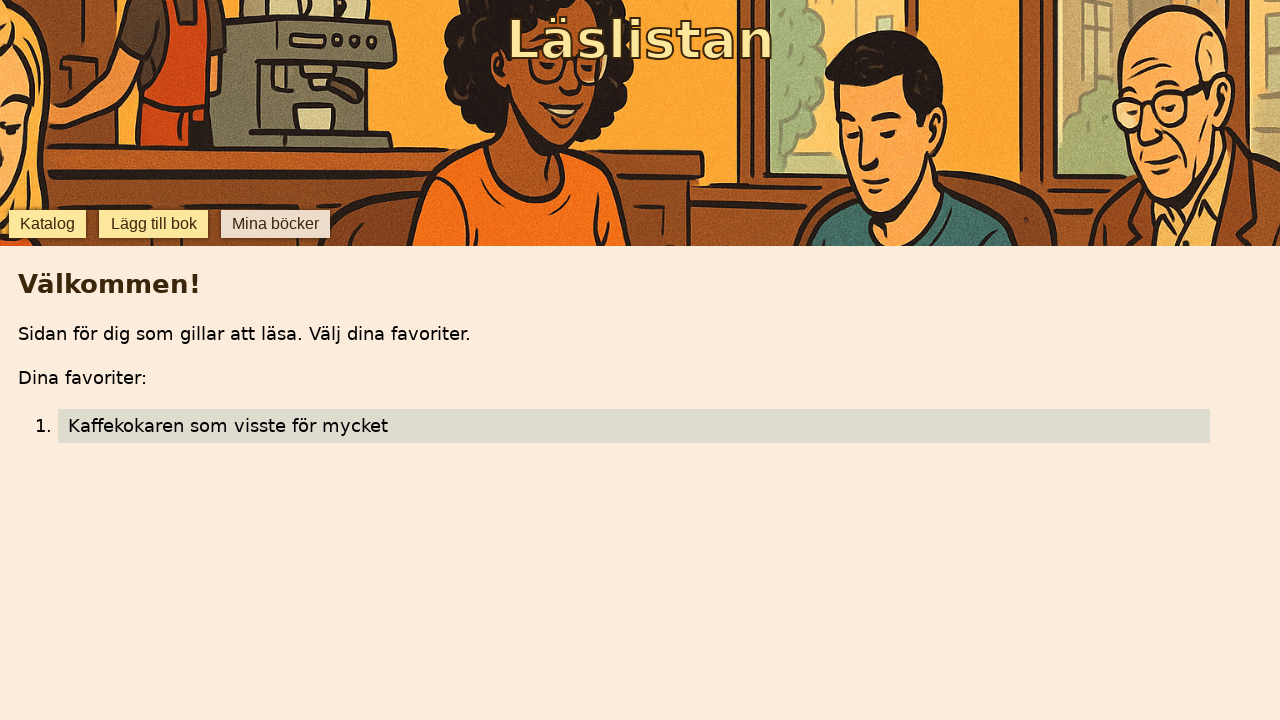

Navigated back to Catalog at (47, 224) on internal:role=button[name="Katalog"i]
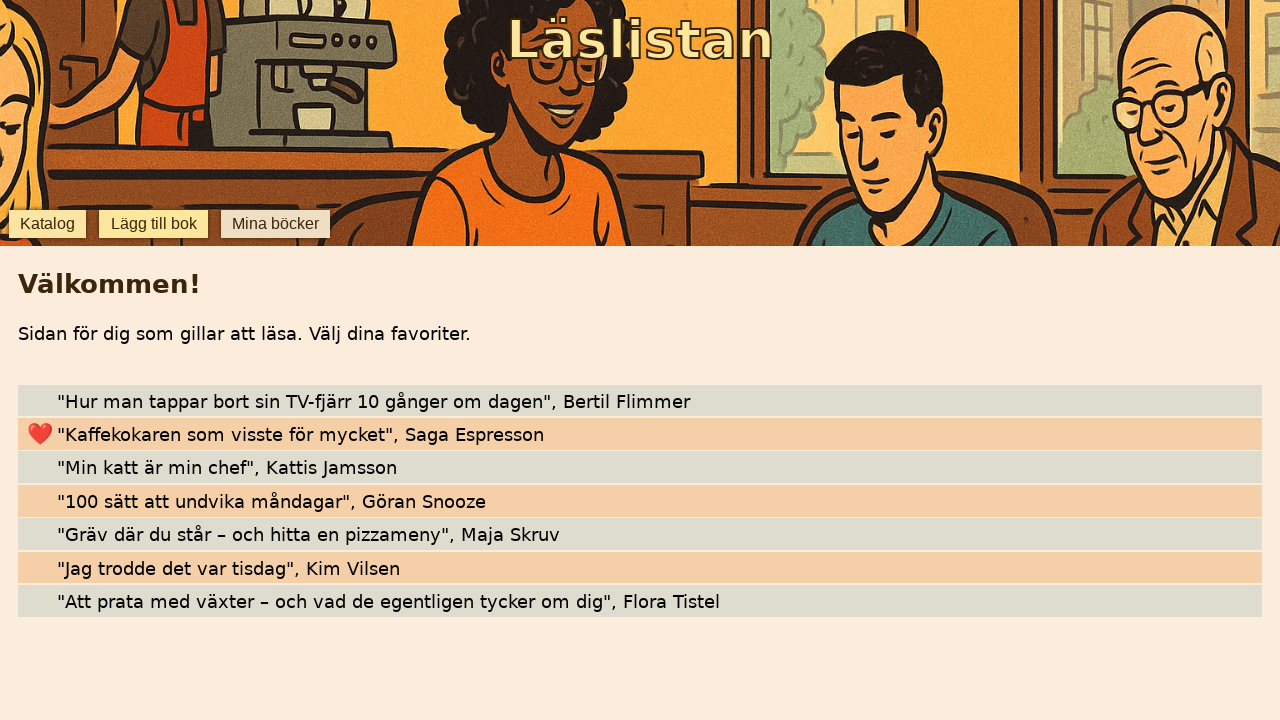

Clicked heart button to unmark book as favorite at (40, 434) on internal:testid=[data-testid="star-Kaffekokaren som visste för mycket"s]
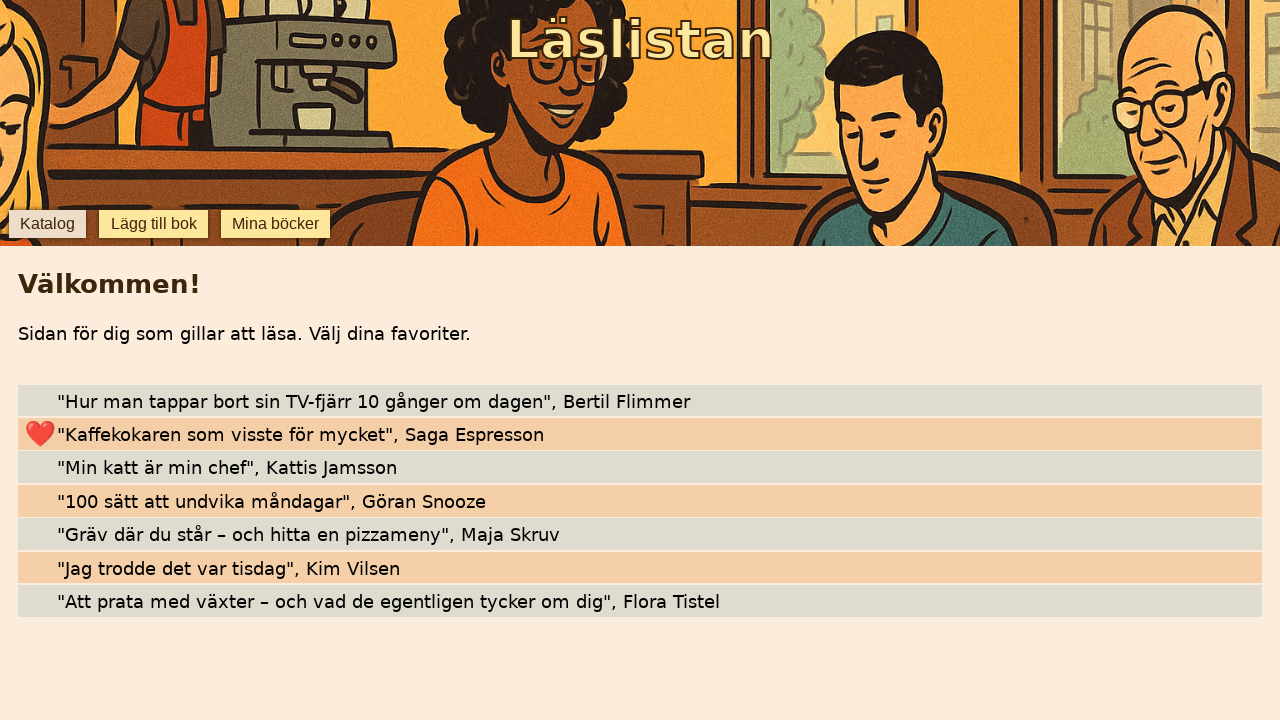

Verified heart button no longer has 'star selected' class
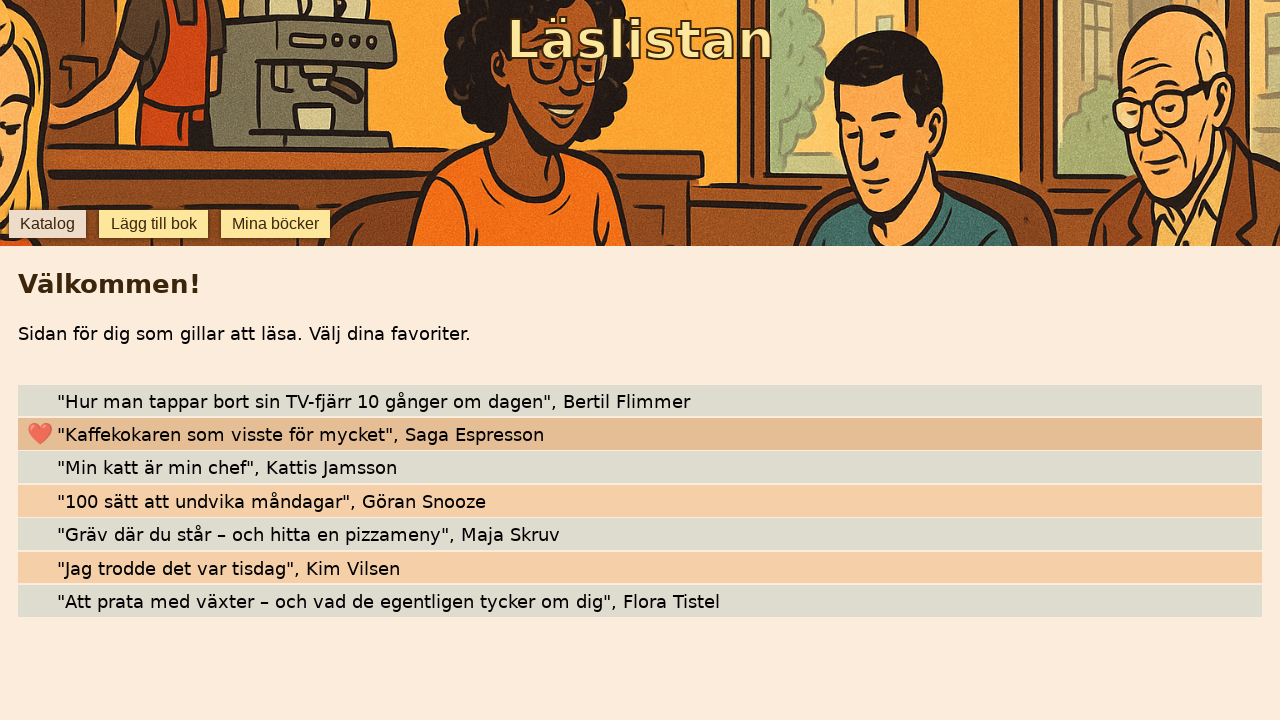

Verified heart button still has 'star' class
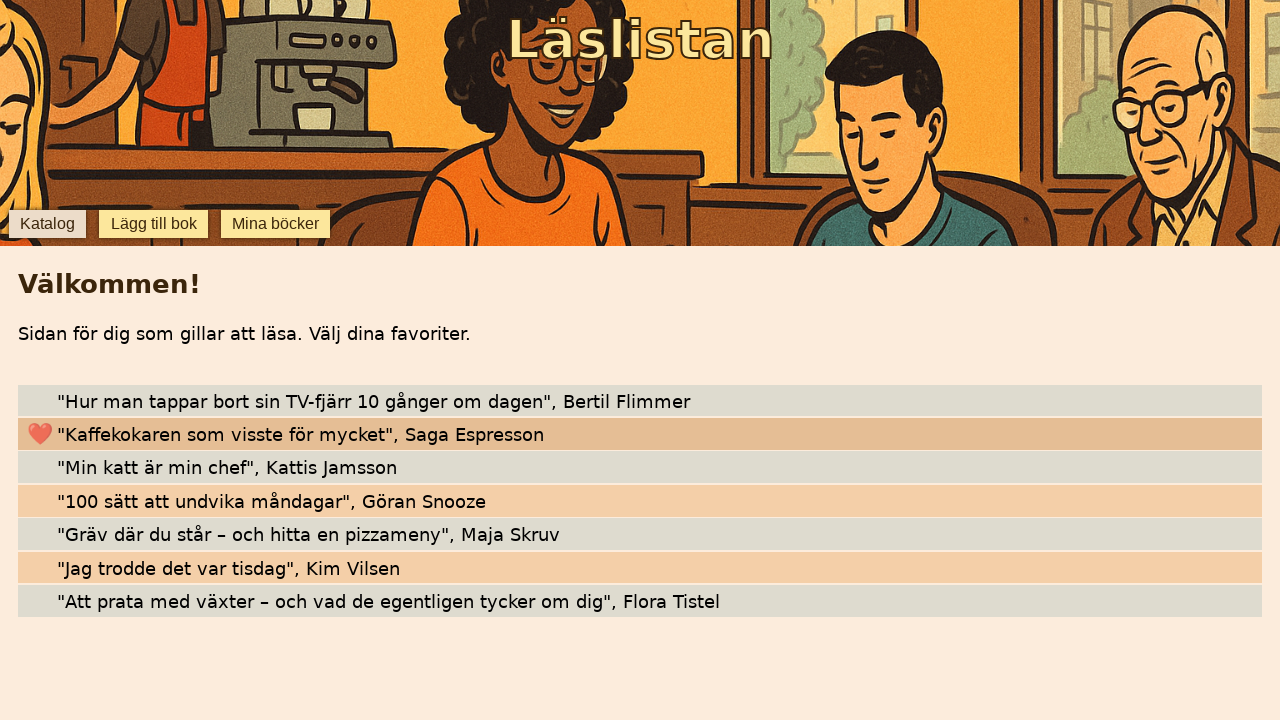

Navigated to 'Mina böcker' again to verify removal of favorite at (276, 224) on internal:role=button[name="Mina böcker"i]
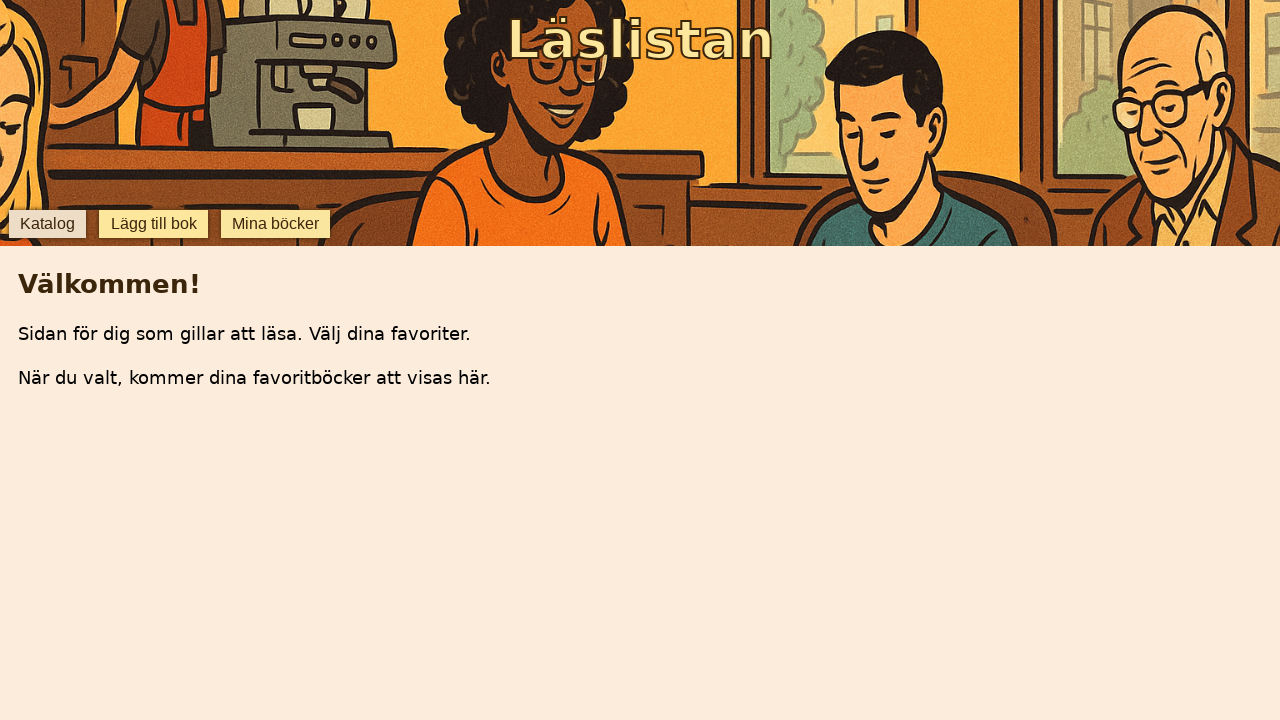

Verified empty state message 'När du valt,' is shown - book successfully removed from favorites
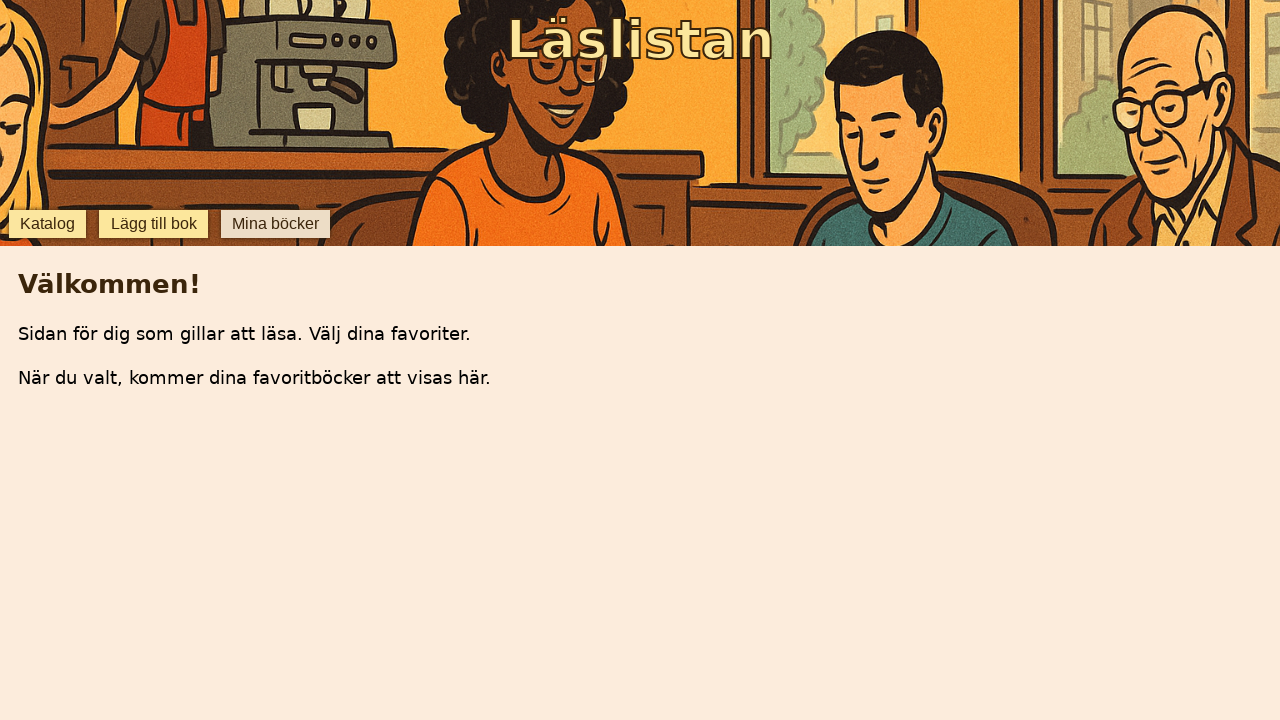

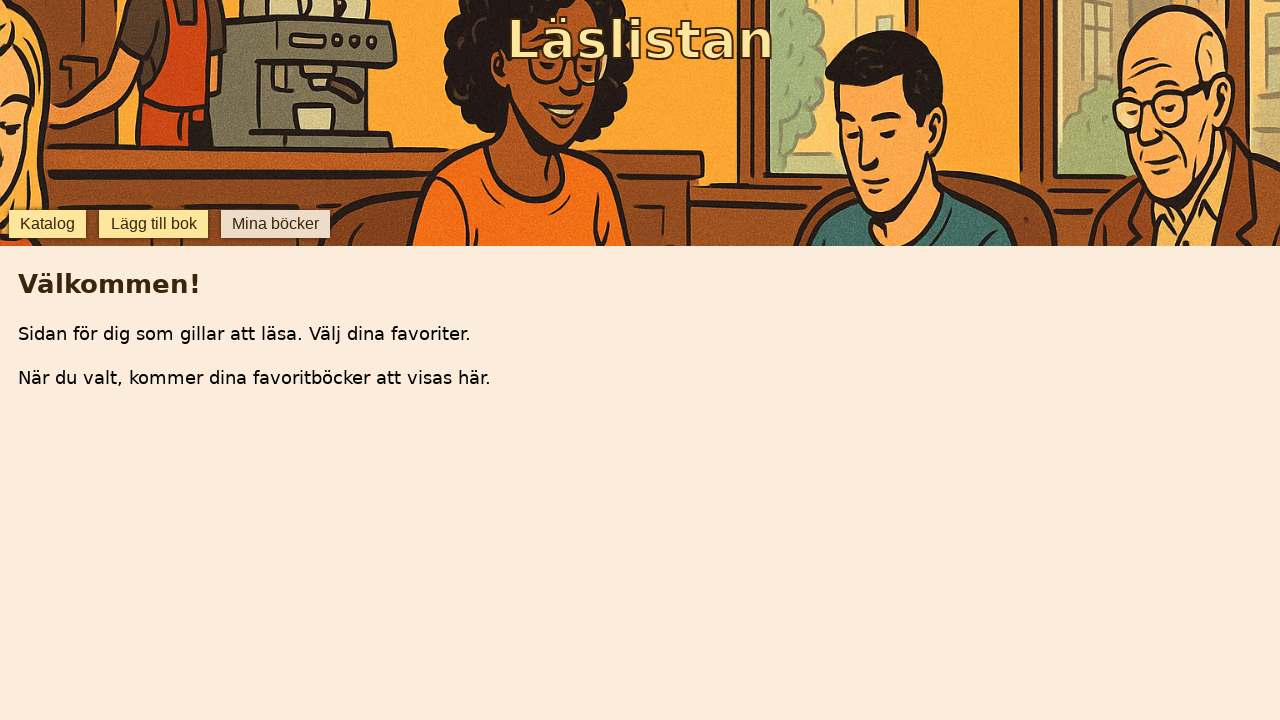